Tests multi-window handling by clicking a link that opens a new window, switching to it, verifying content, closing it, and returning to the original window.

Starting URL: http://www.testdiary.com/training/selenium/selenium-test-page/

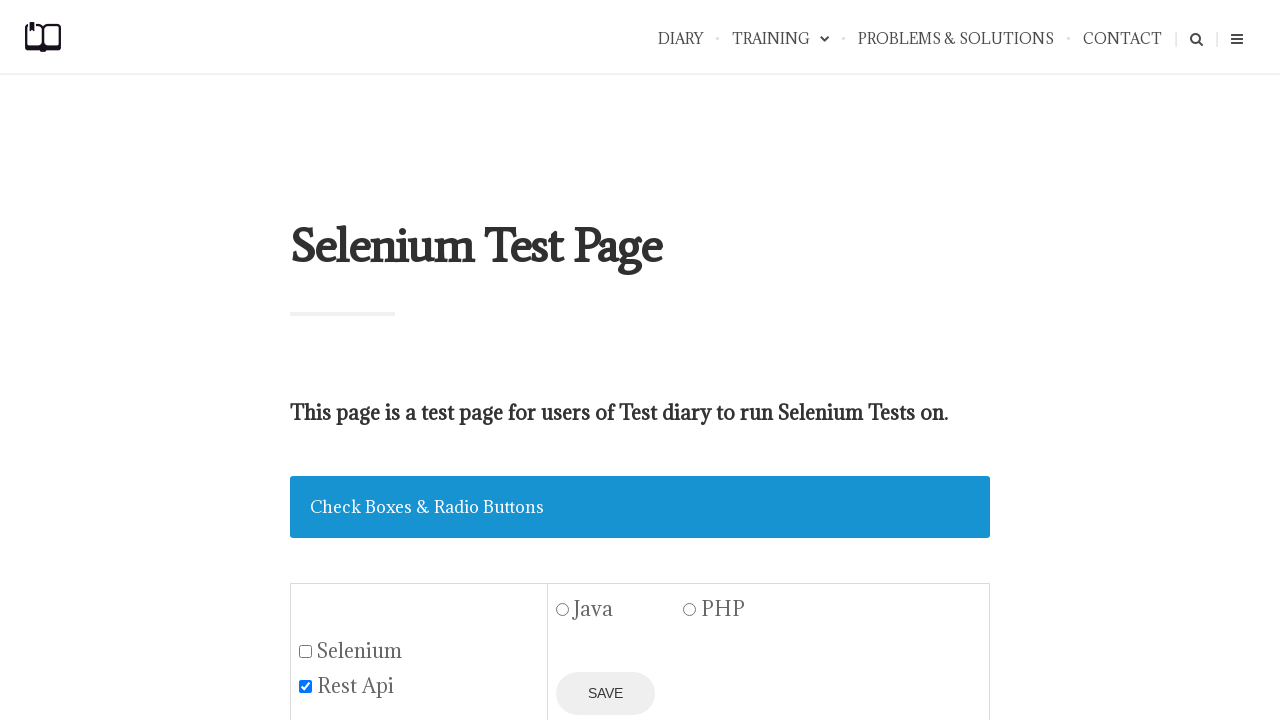

Waited for 'Open page in a new window' link to be visible
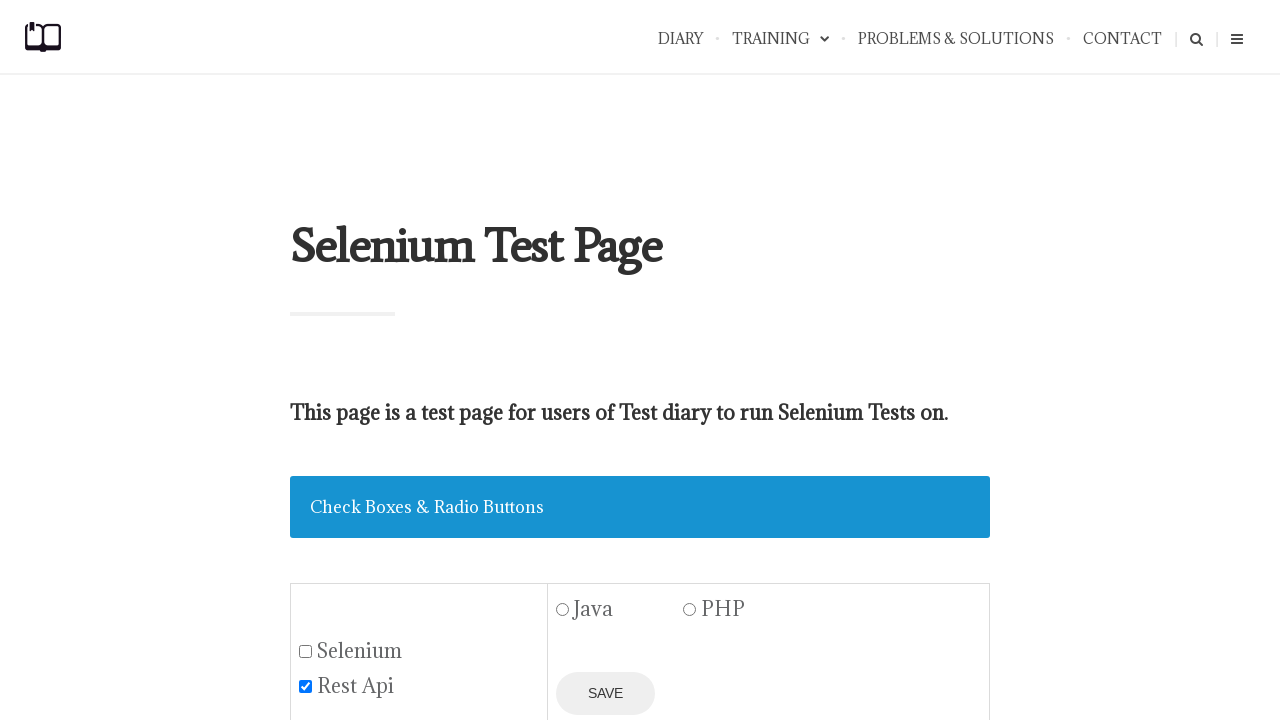

Clicked link to open new window at (420, 360) on text=Open page in a new window
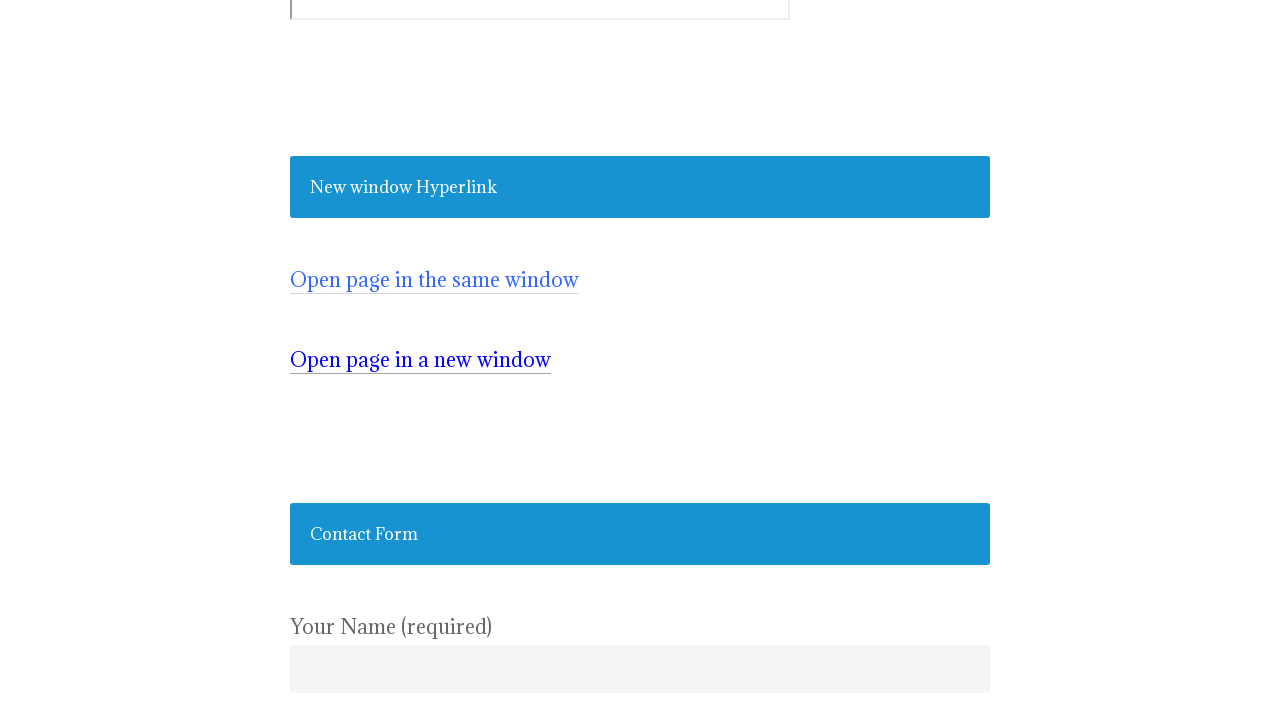

New window opened and captured
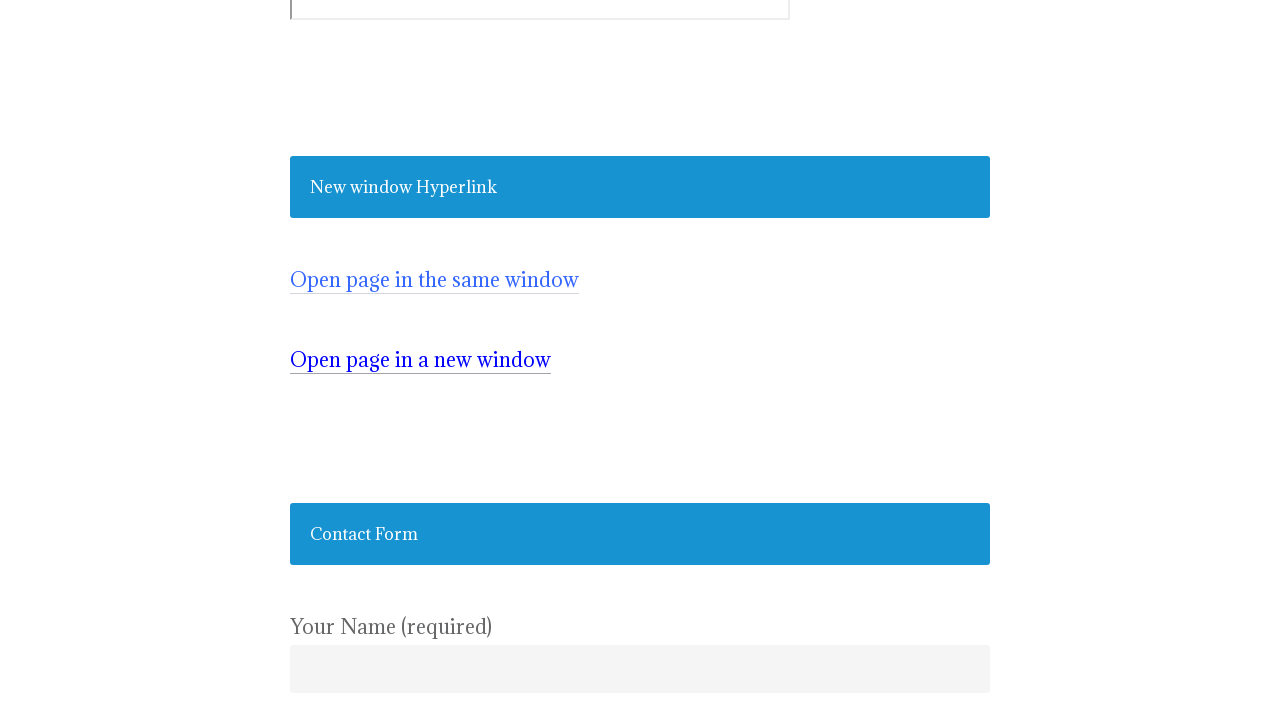

Waited for #testpagelink element to load in new window
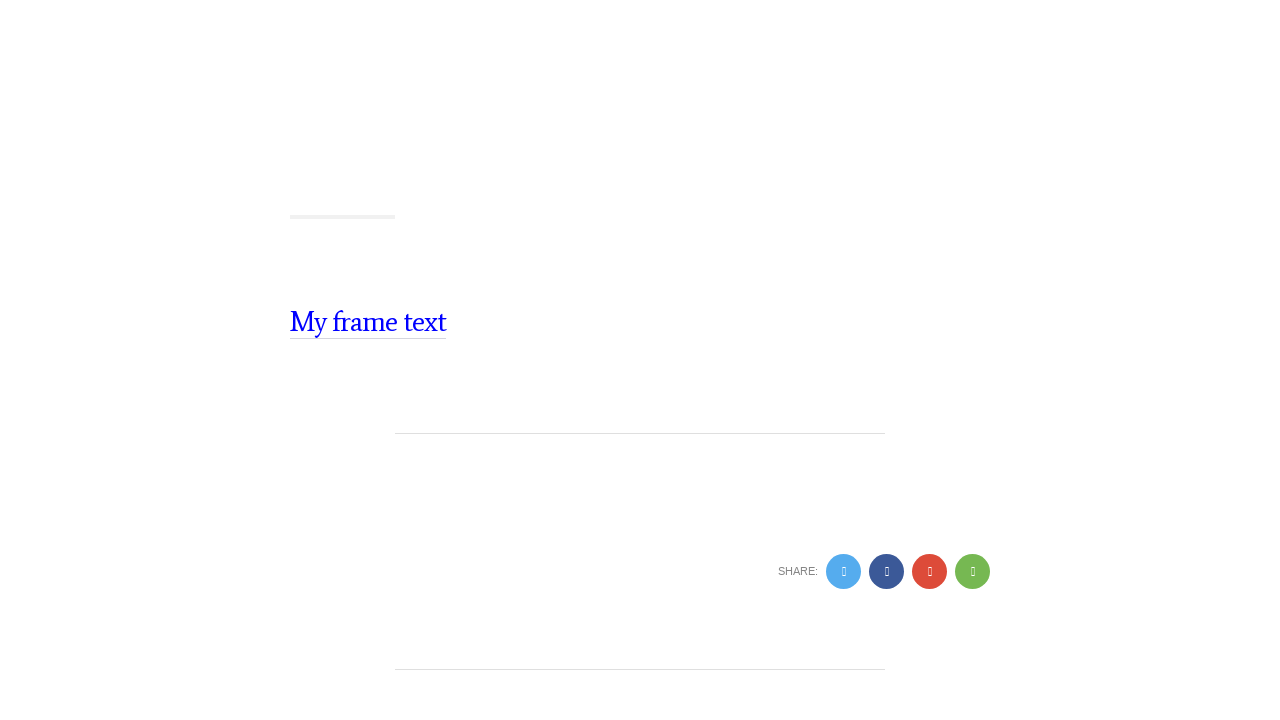

Closed the new window
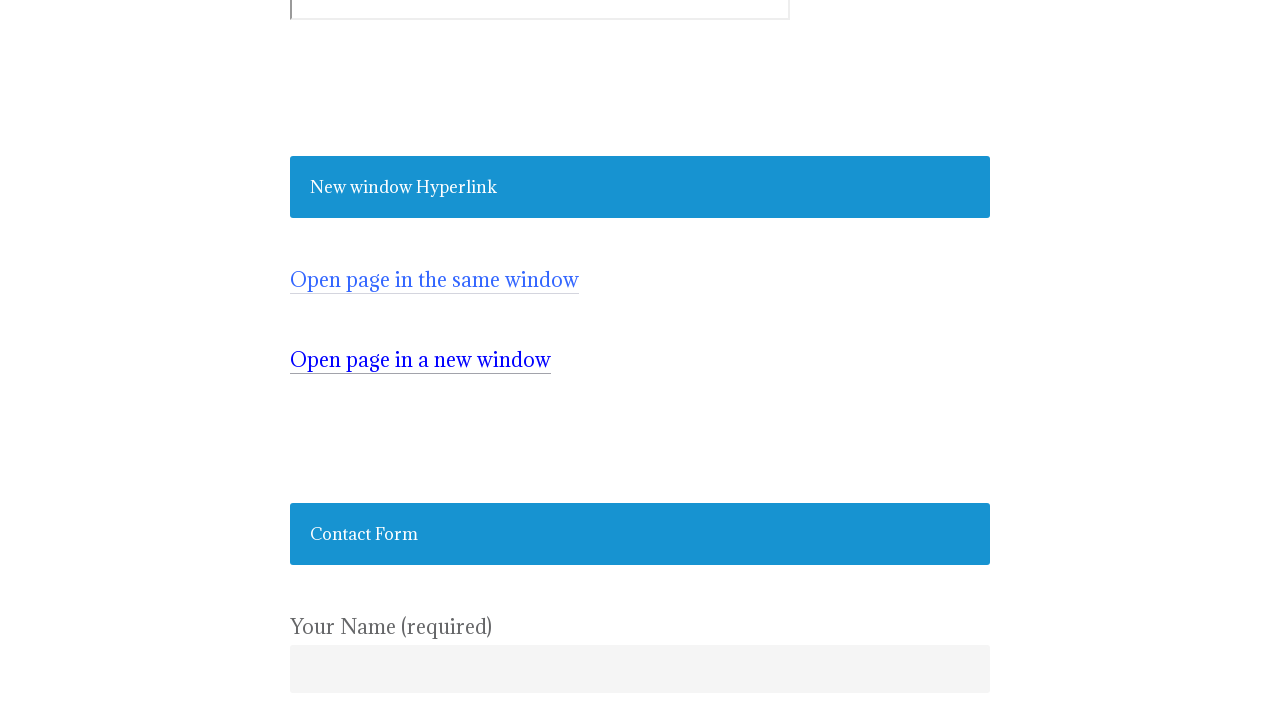

Verified return to original page with 'Open page in a new window' link visible
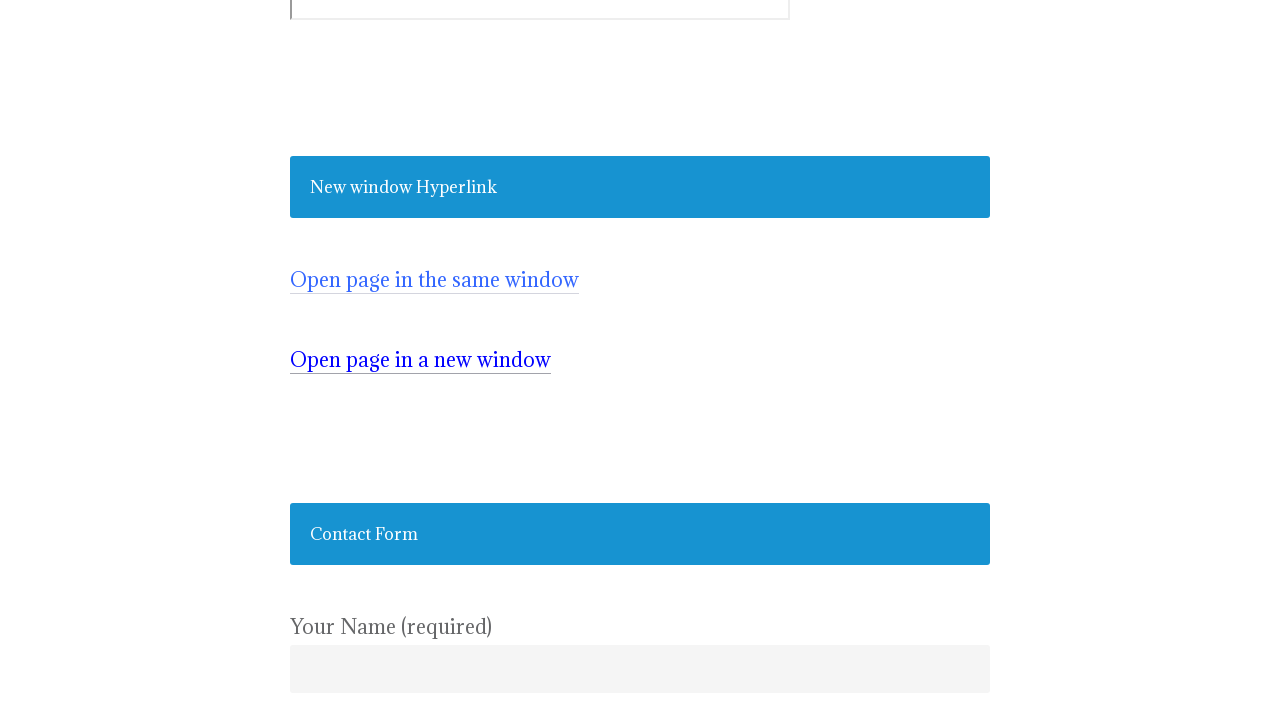

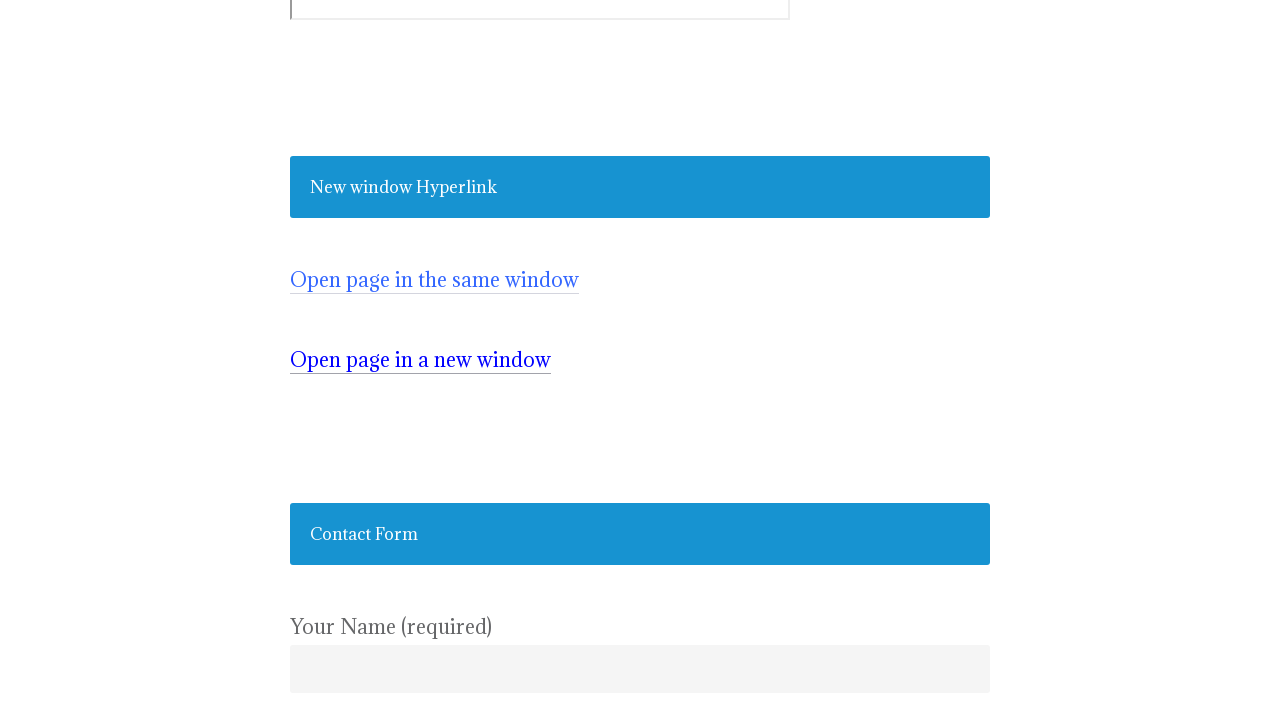